Tests form validation by submitting an empty form and verifying that validation errors appear (red color indicators on required fields).

Starting URL: https://demoqa.com/automation-practice-form

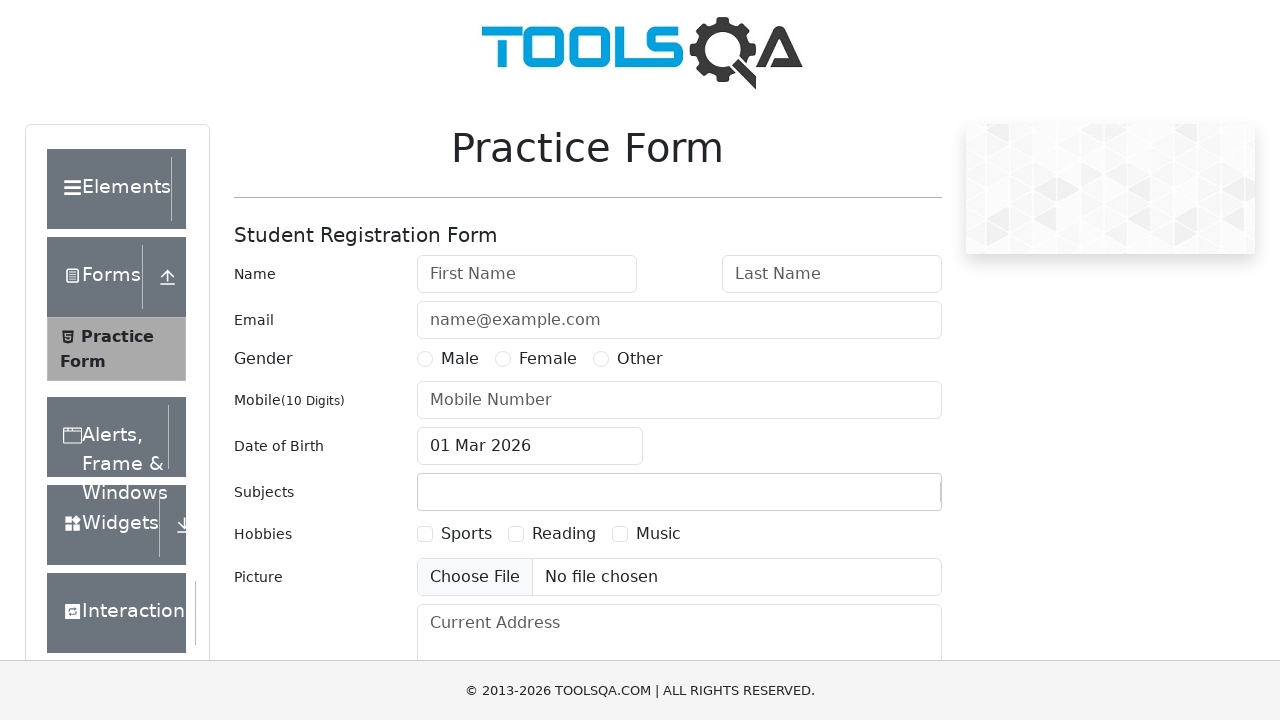

Clicked submit button on empty form to trigger validation at (885, 499) on #submit
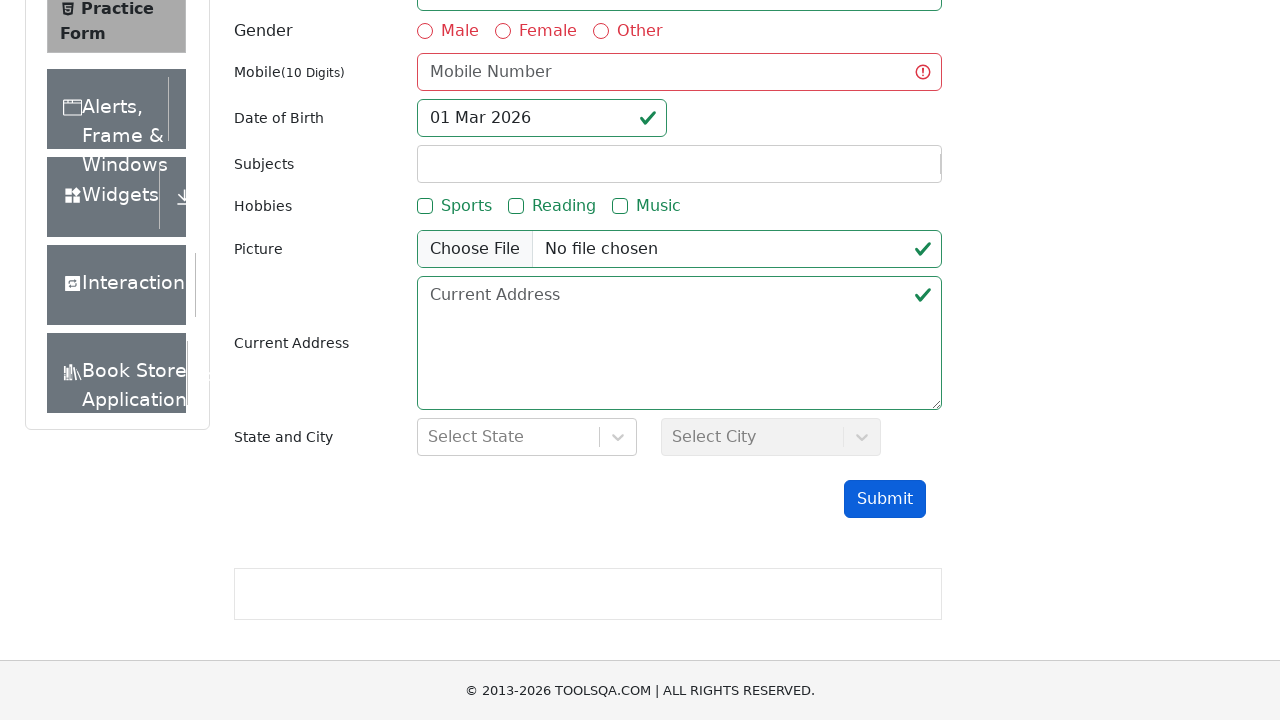

Validation error appeared on firstName field with red border indicator
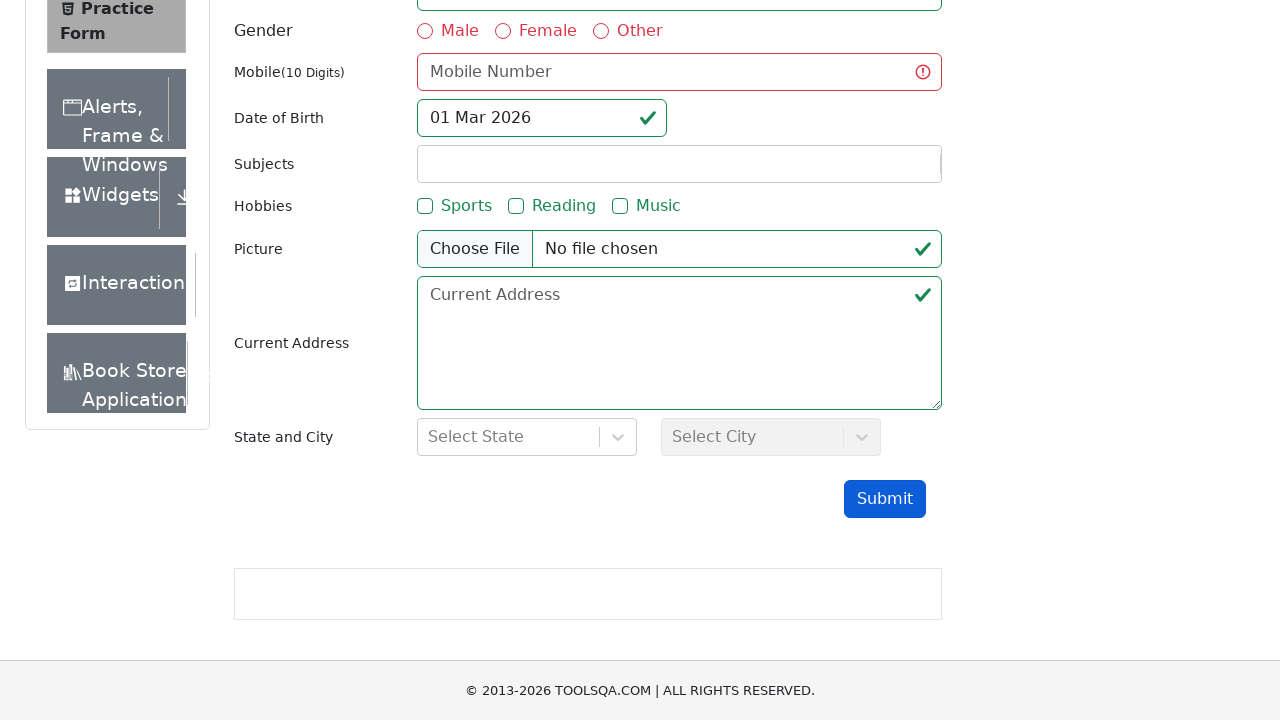

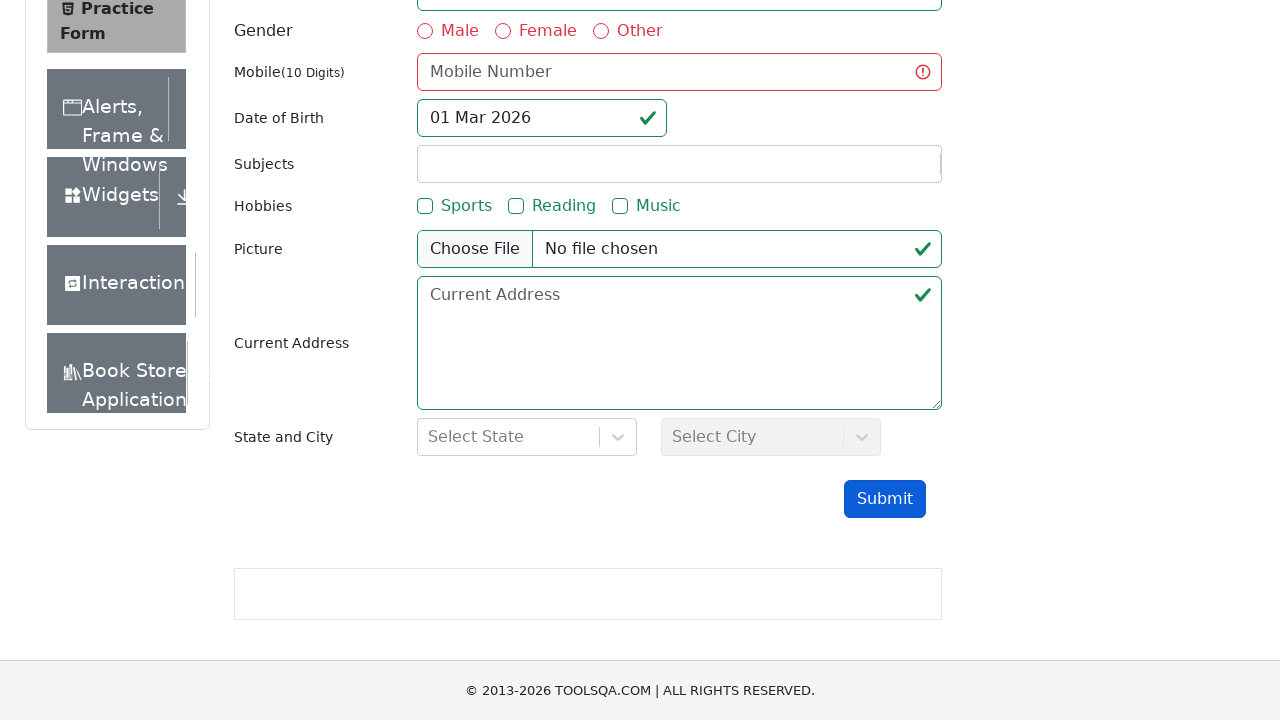